Tests page load and demonstrates using aliases to store and reuse element locators

Starting URL: https://rahulshettyacademy.com/seleniumPractise/#/

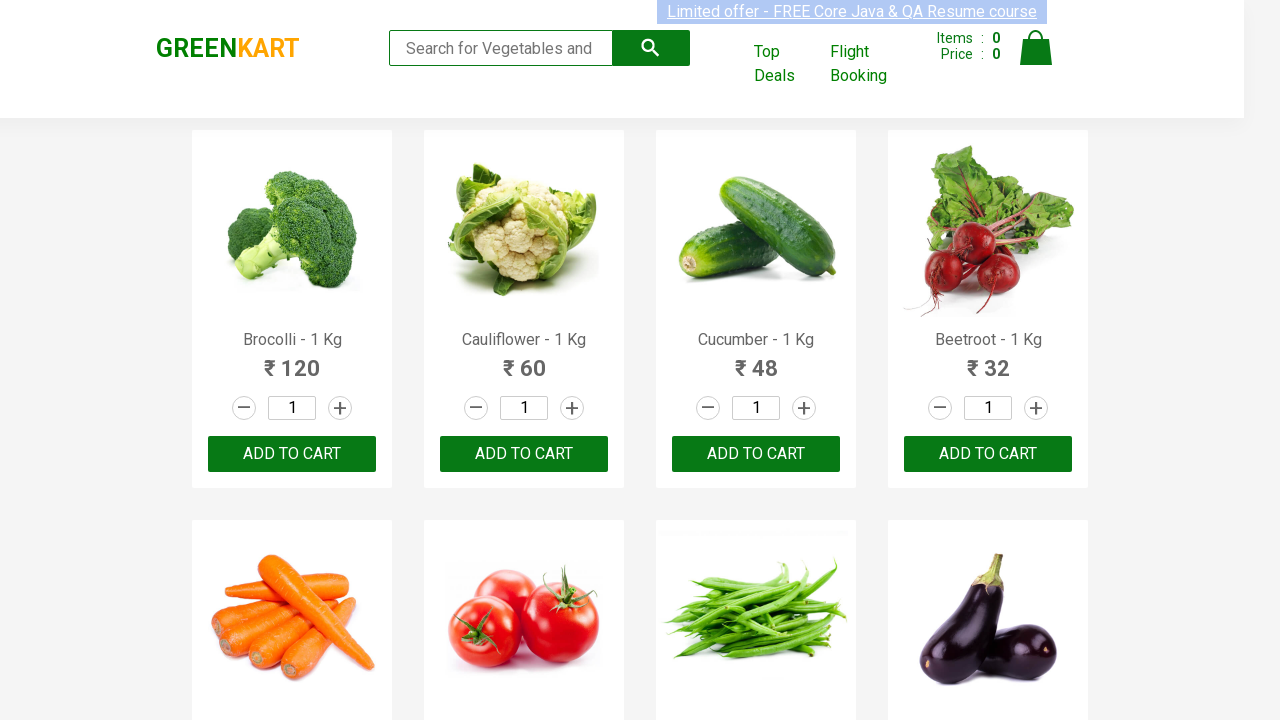

Products section loaded on the page
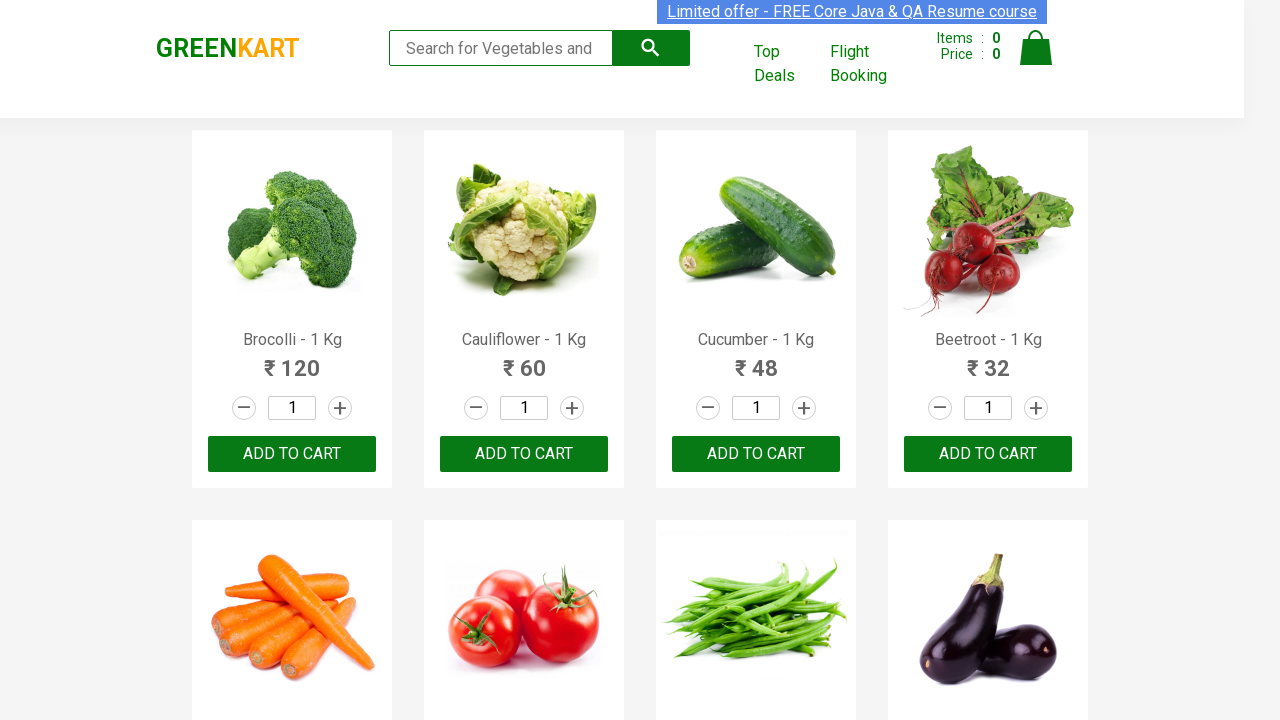

Created alias for products container locator
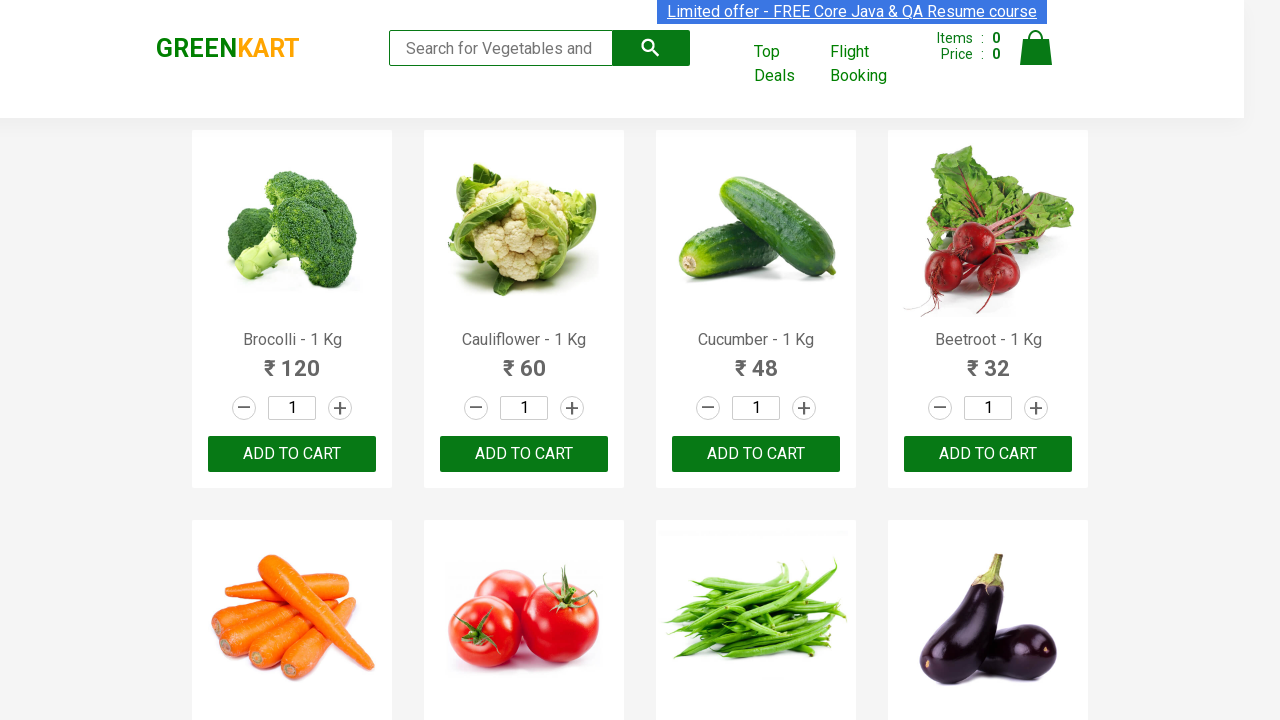

Products container is now visible
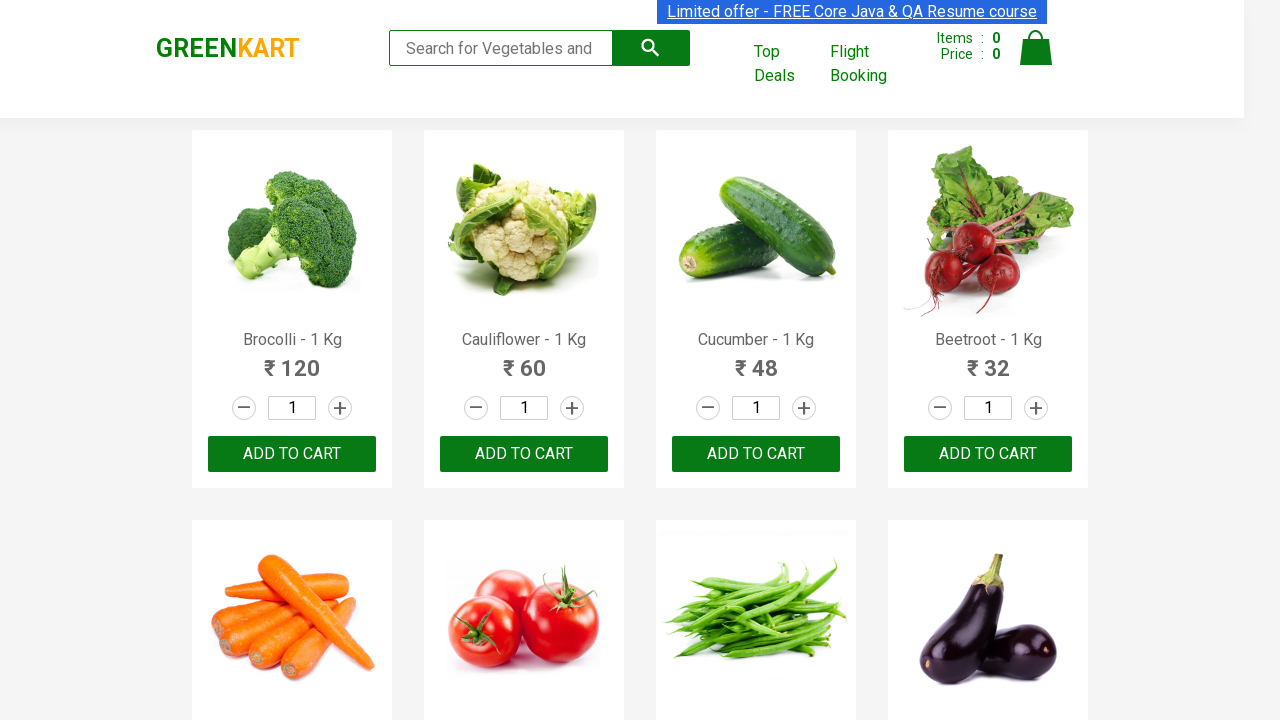

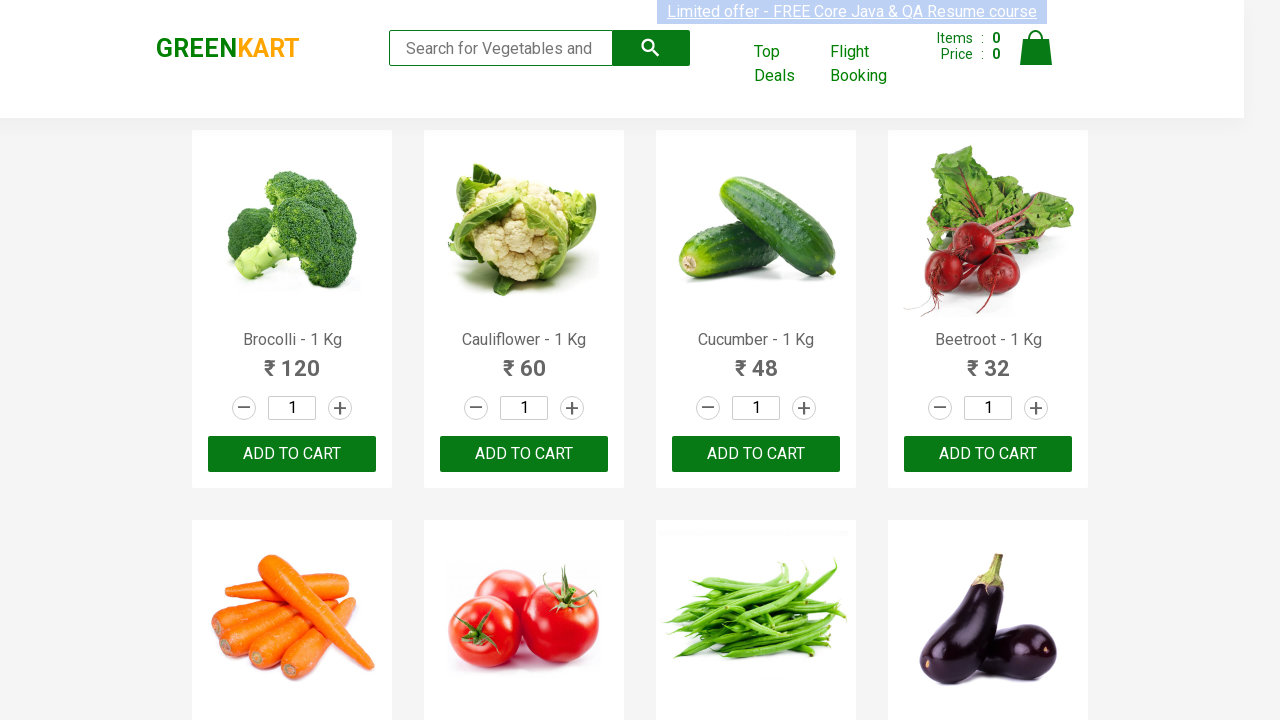